Tests if key content phrases exist on the homepage including welcome message and DevOps-related text.

Starting URL: https://tineclxy.github.io/hello-world-site/

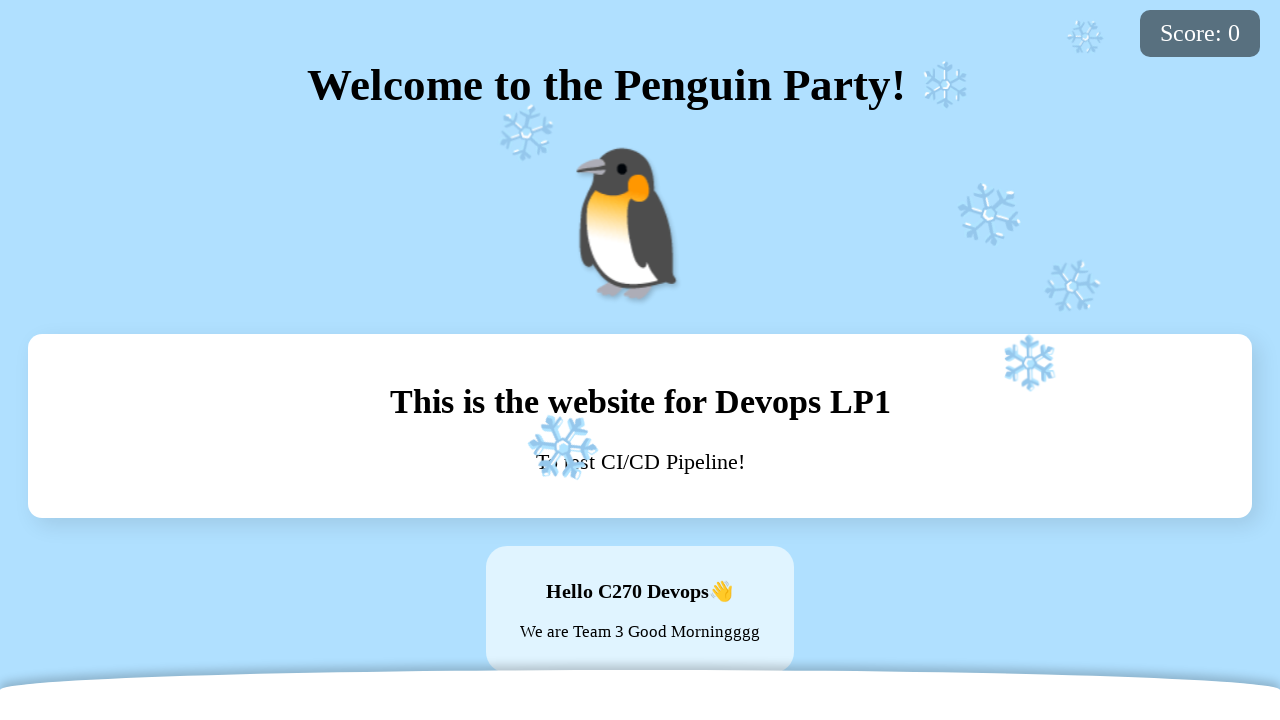

Navigated to homepage URL
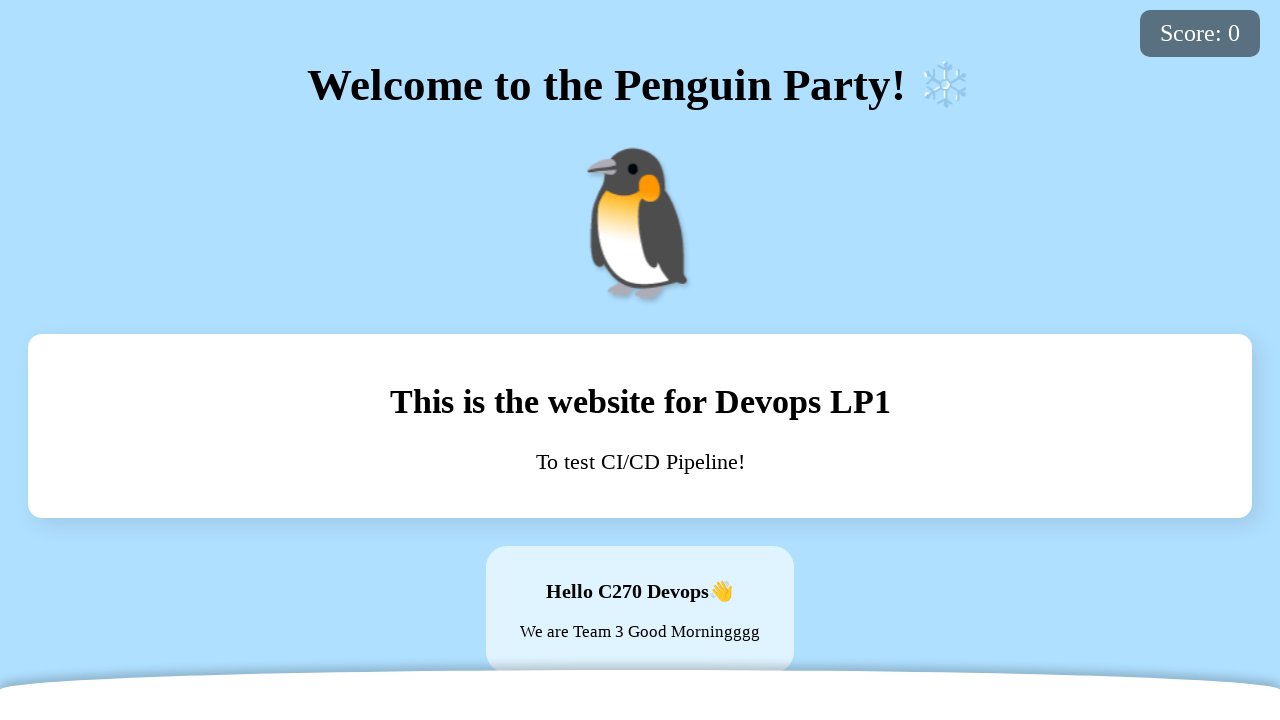

Page body loaded and ready
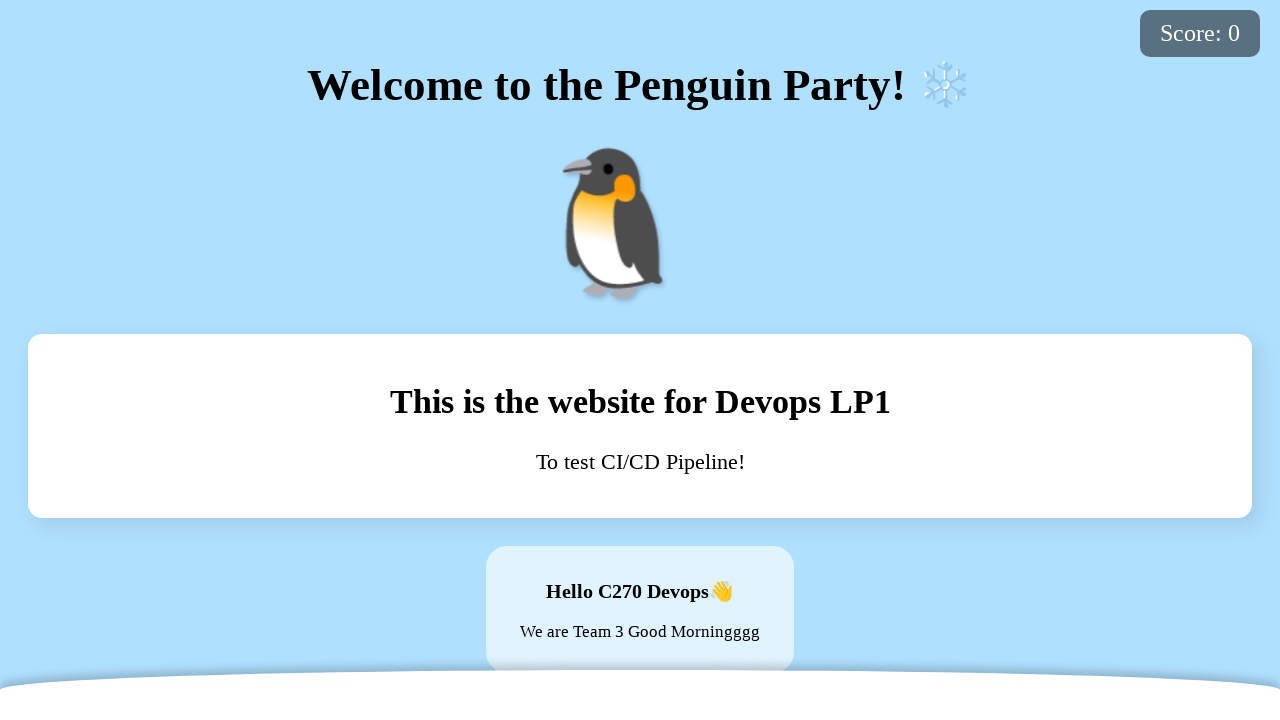

Verified 'Welcome to the Penguin Party!' text is present
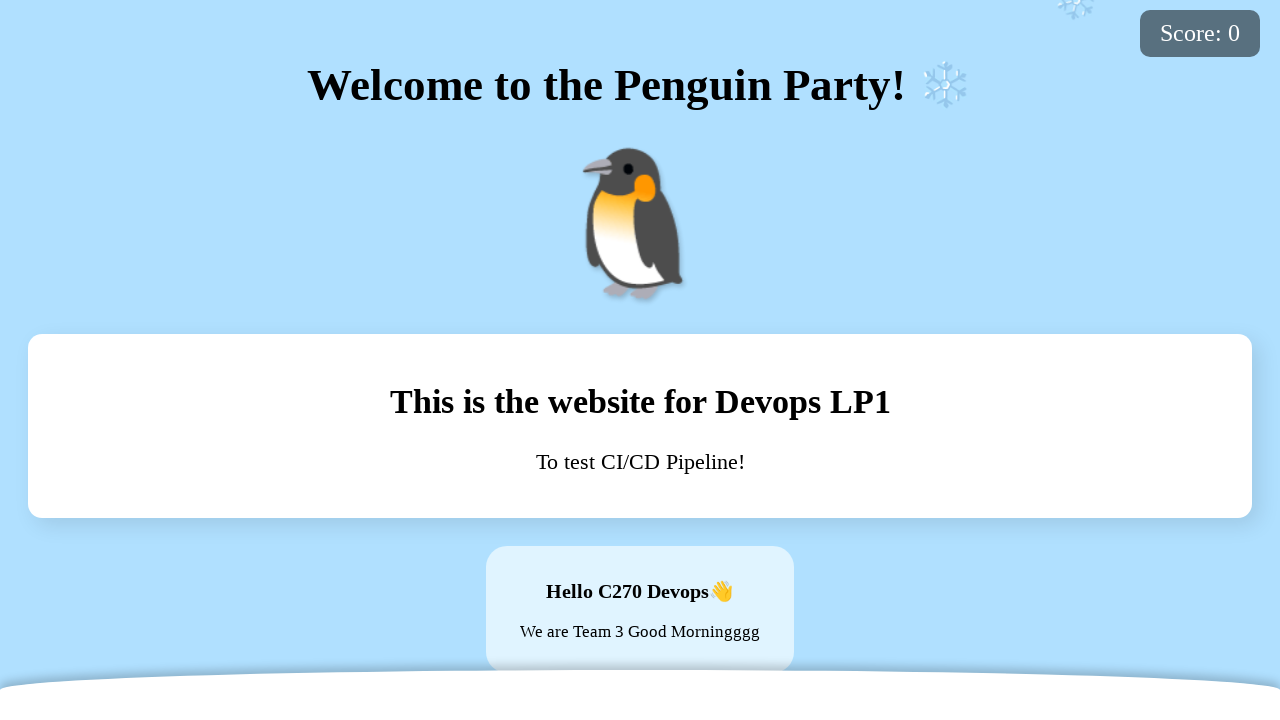

Verified 'This is the website for Devops LP1' text is present
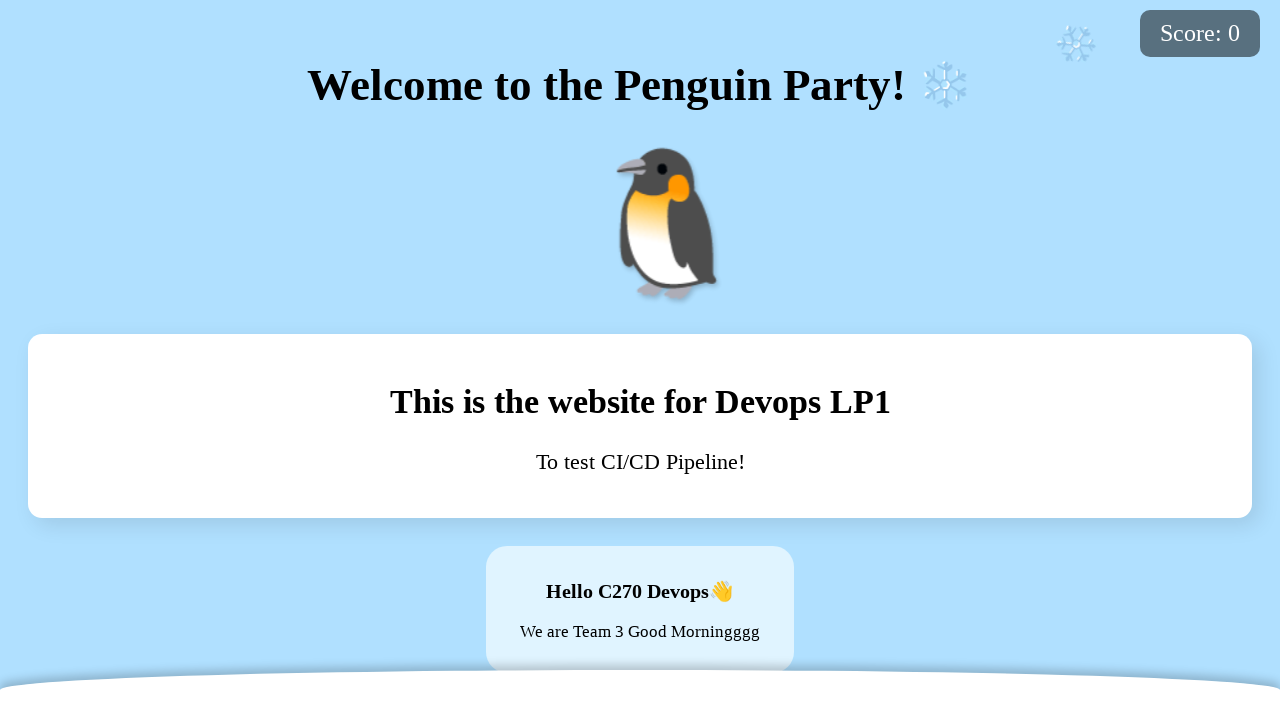

Verified 'Hello C270 Devops👋' greeting text is present
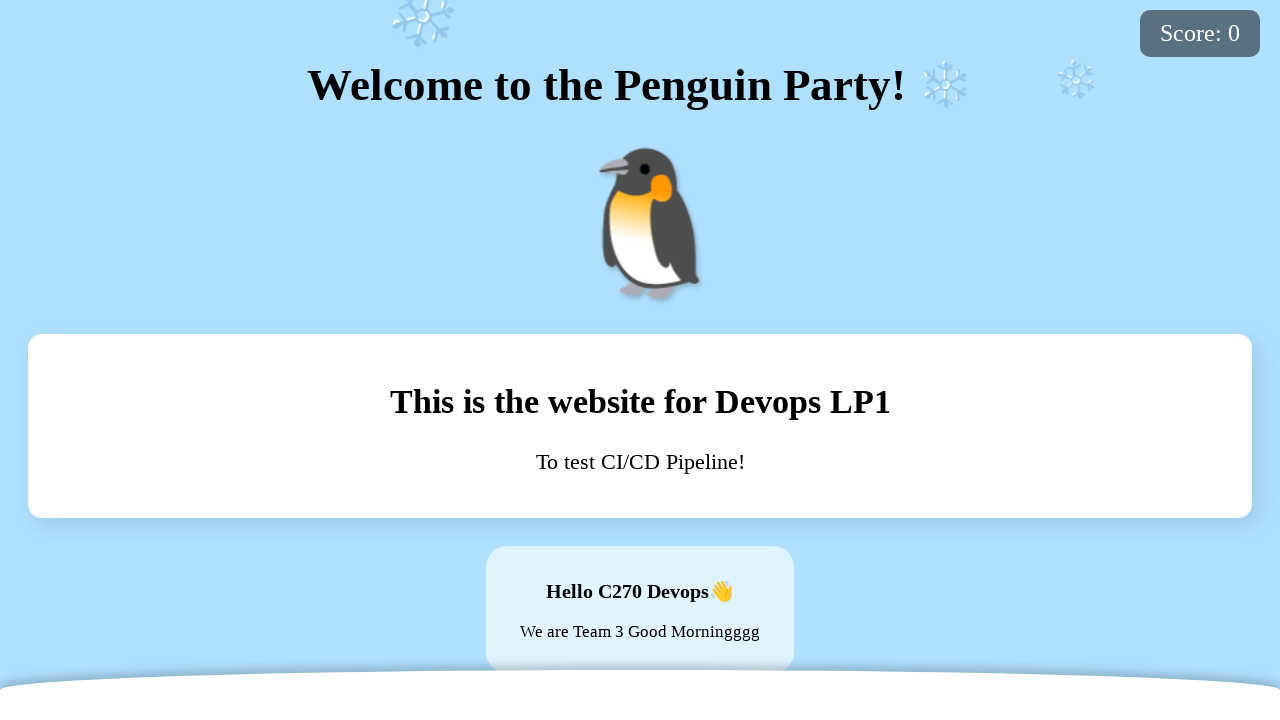

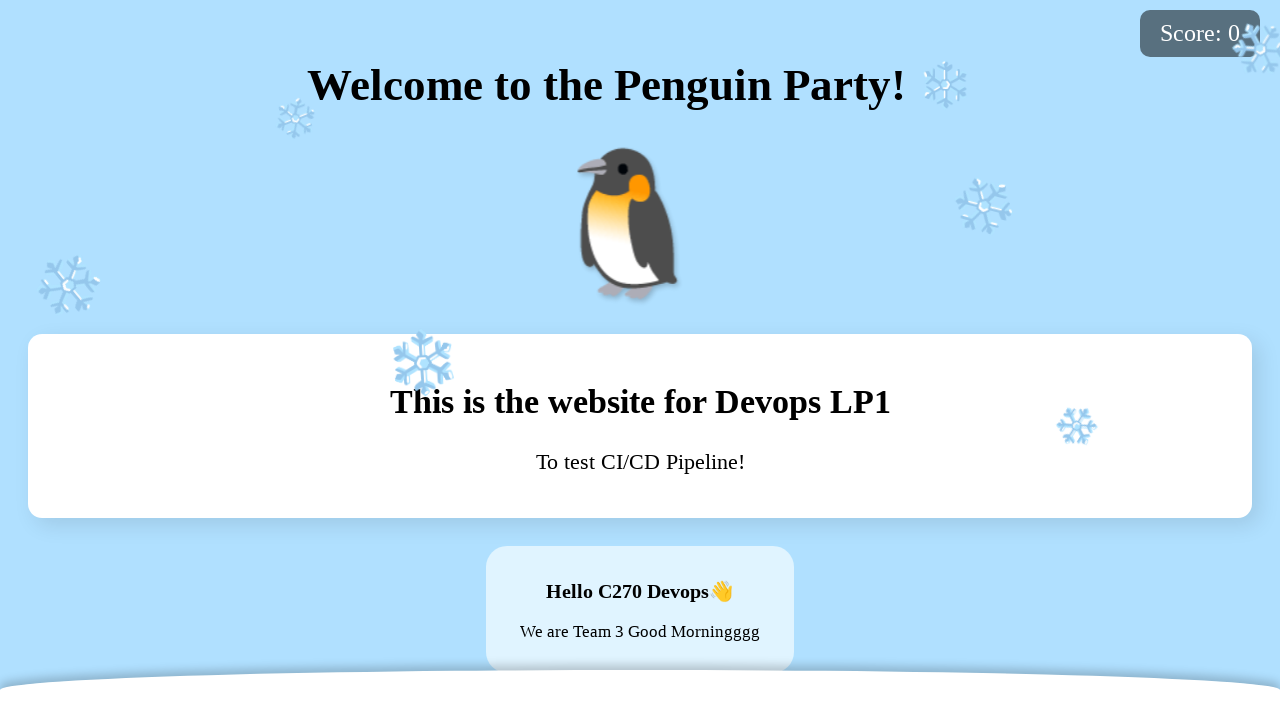